Tests mouse hover functionality and keyboard interactions by hovering over an element, clicking on menu items, and using shift+click combination

Starting URL: https://rahulshettyacademy.com/AutomationPractice/

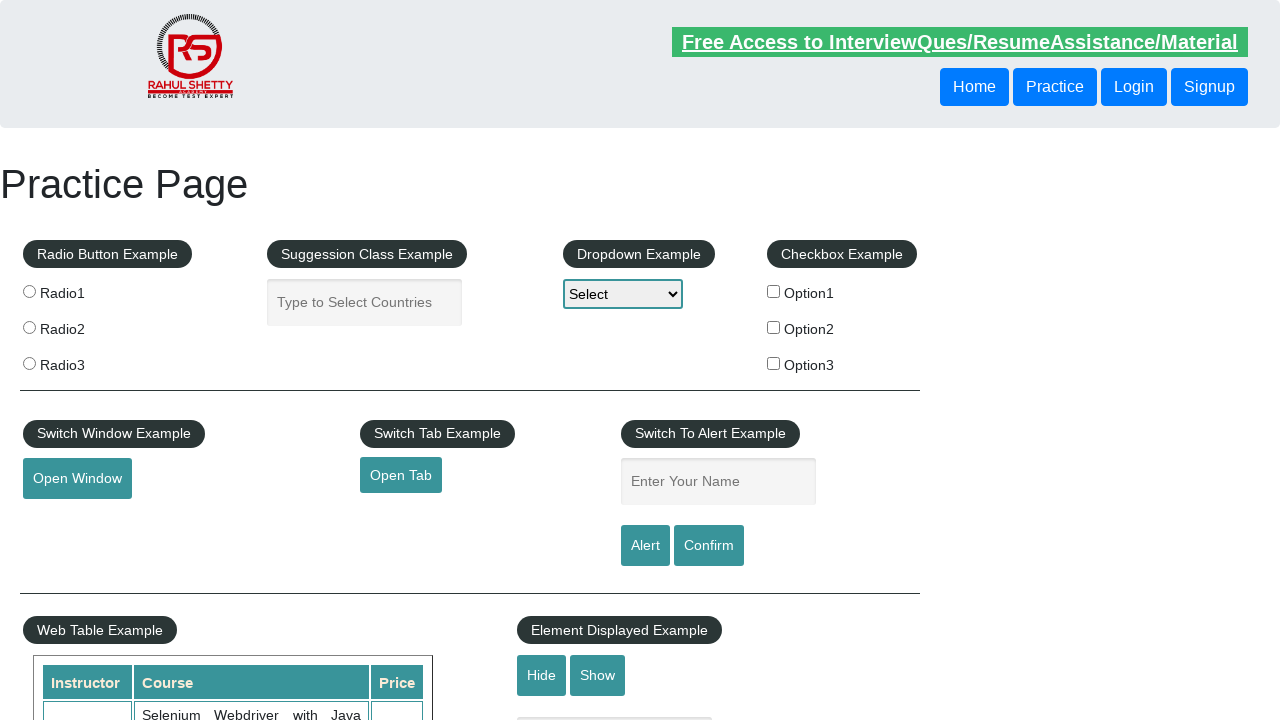

Scrolled down 900px to make mouse hover button visible
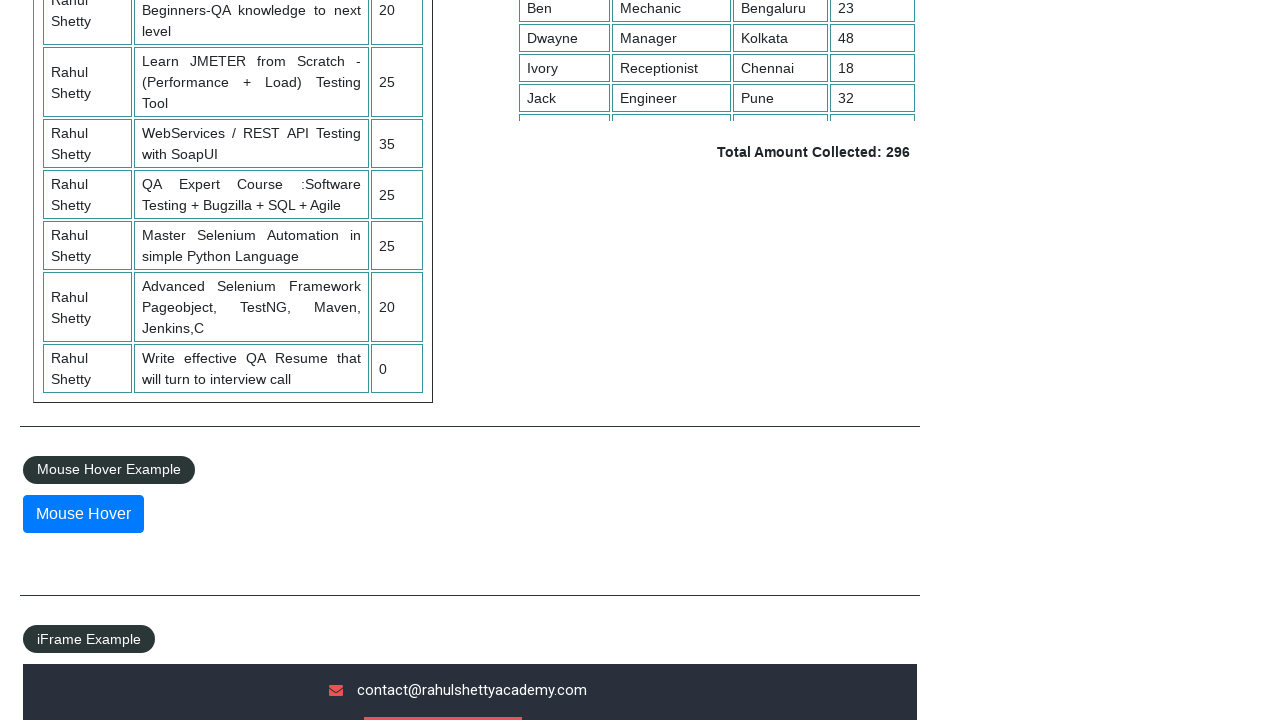

Hovered over the mousehover button to reveal menu at (83, 514) on button#mousehover
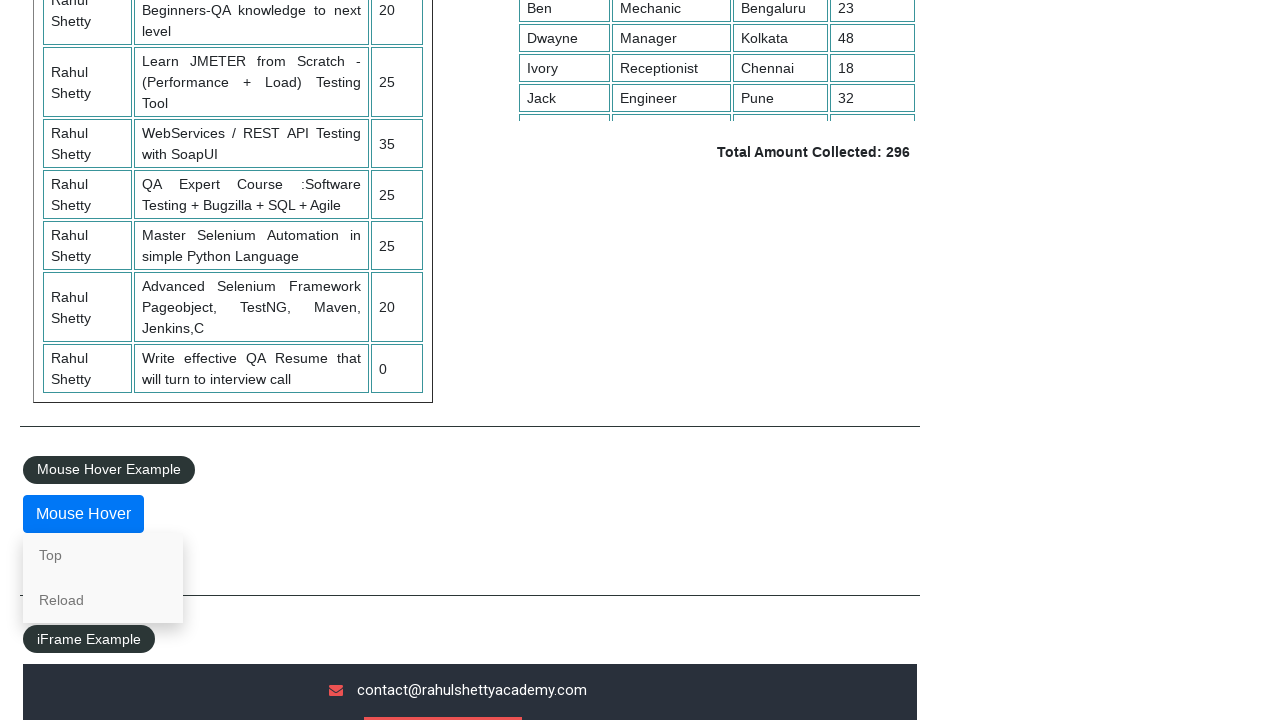

Clicked on 'Top' link from the hover menu at (103, 555) on xpath=//a[text()='Top']
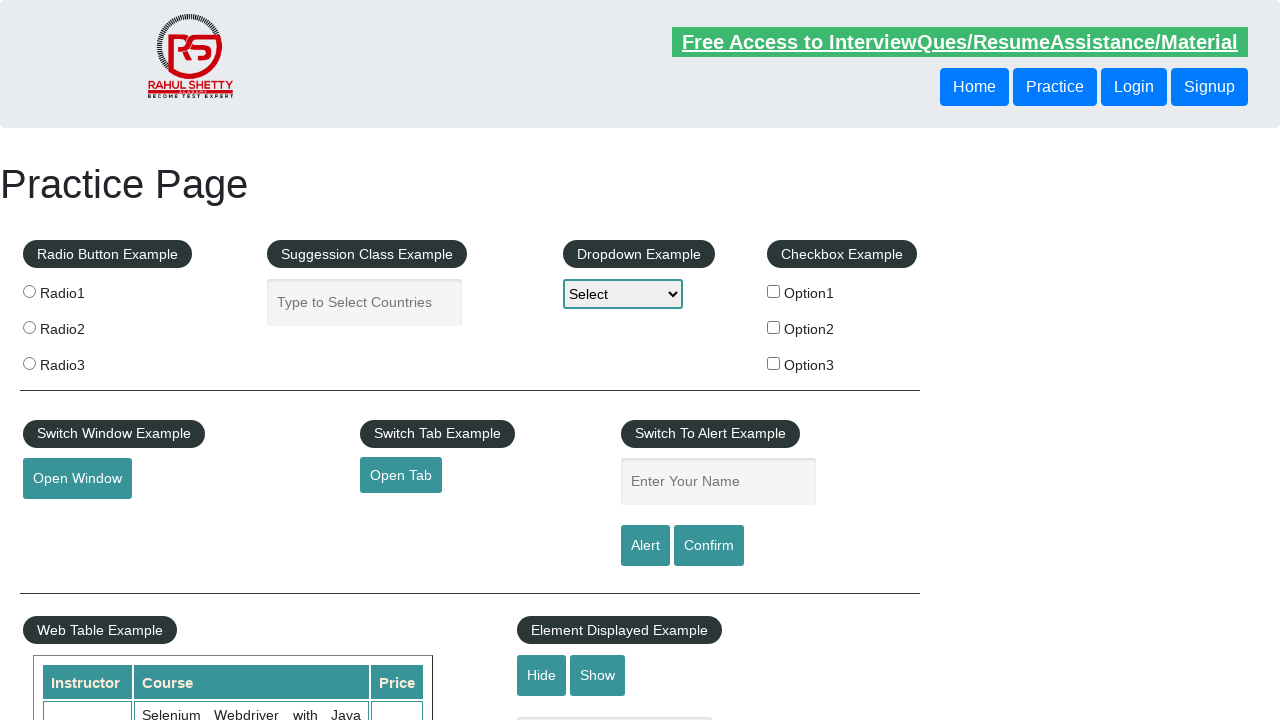

Waited 2 seconds for page to settle after clicking 'Top'
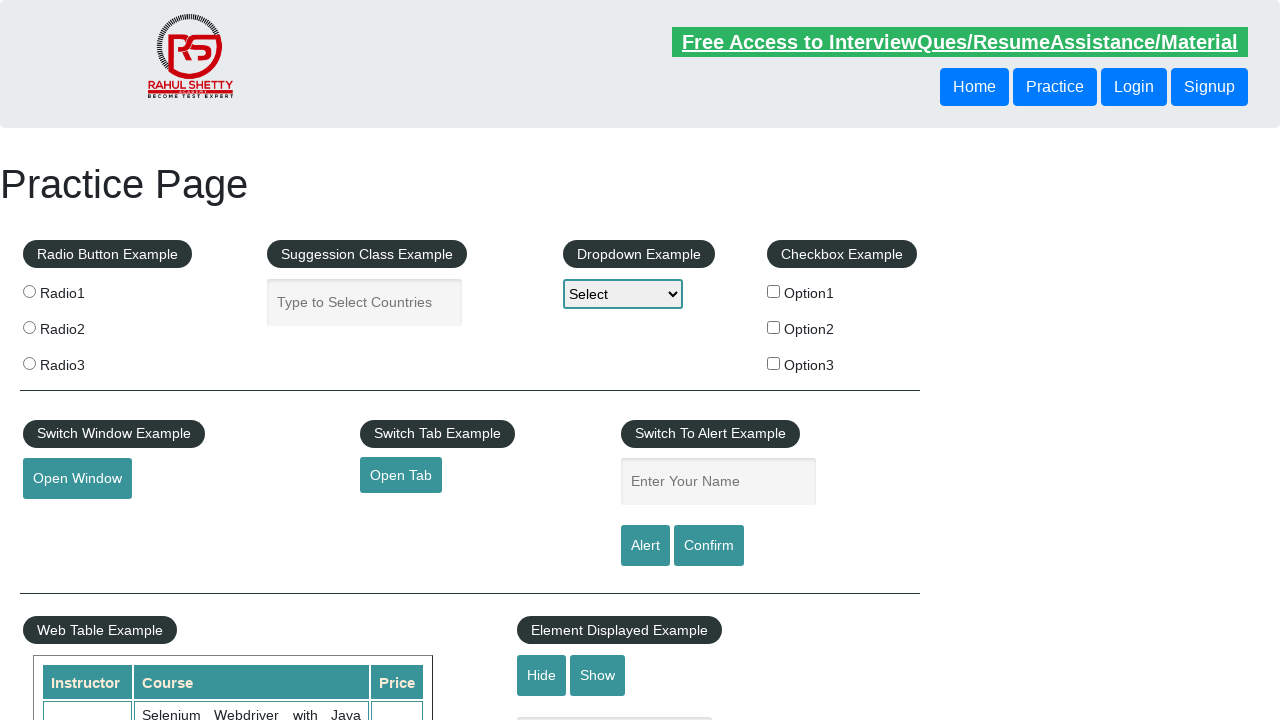

Scrolled down 900px again to access mouse hover button
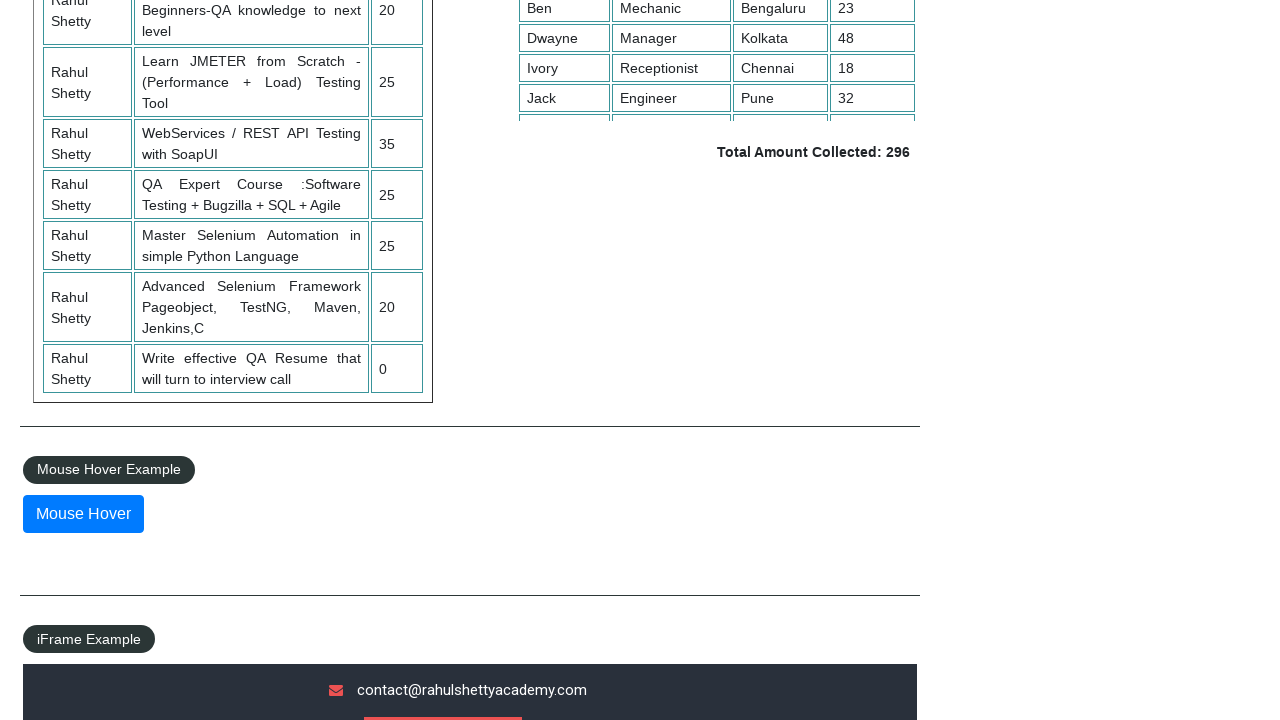

Waited 2 seconds for page to settle after scrolling
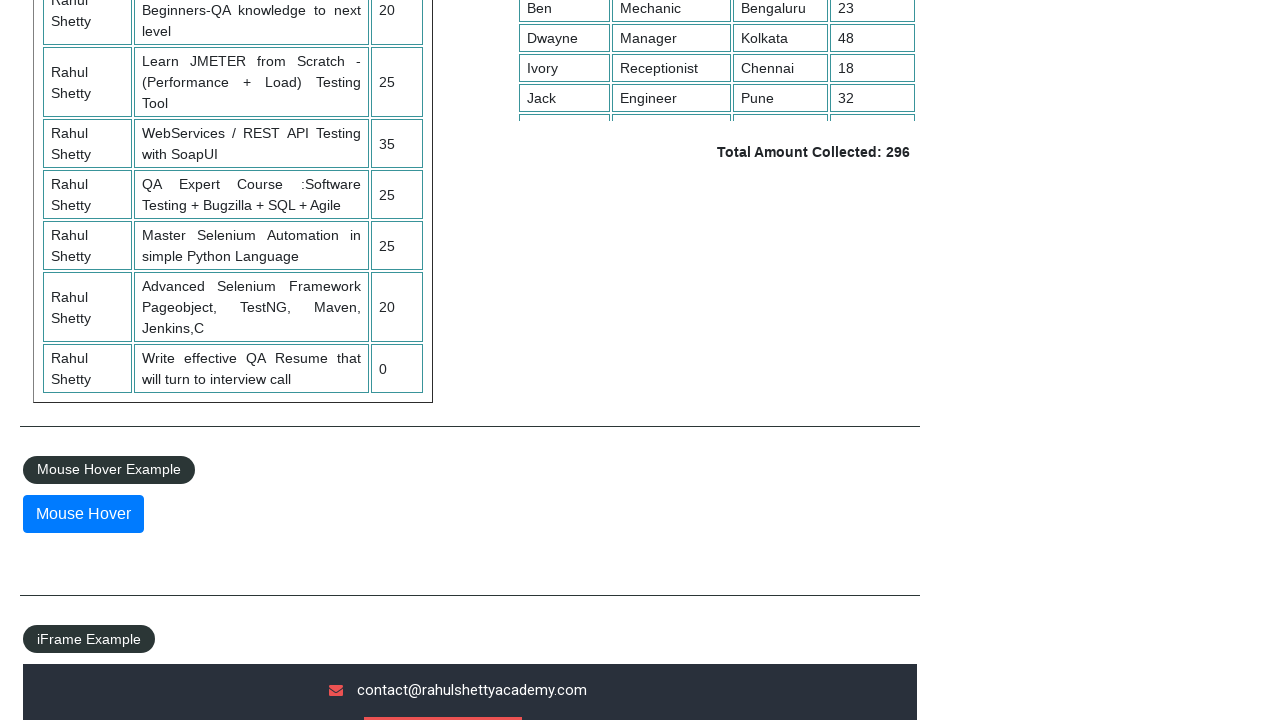

Hovered over the mousehover button again to reveal menu at (83, 514) on button#mousehover
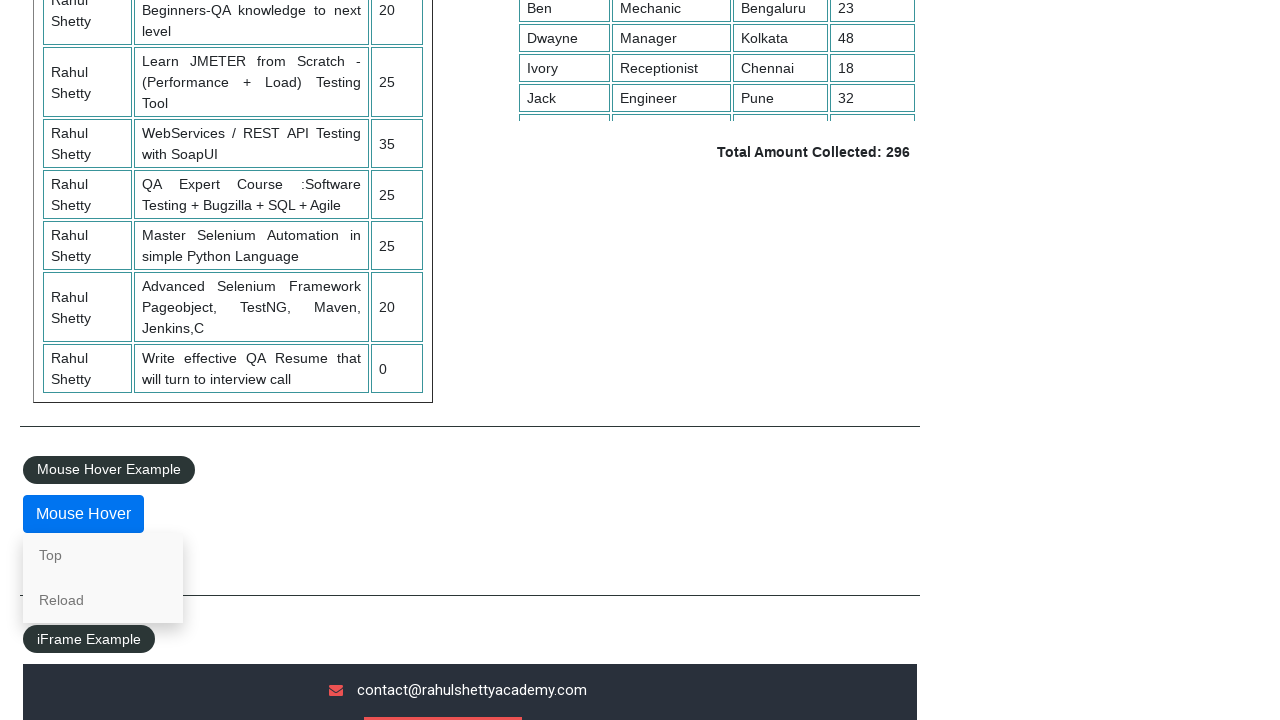

Performed Shift+click on 'Reload' link from the hover menu at (103, 600) on xpath=//a[text()='Reload']
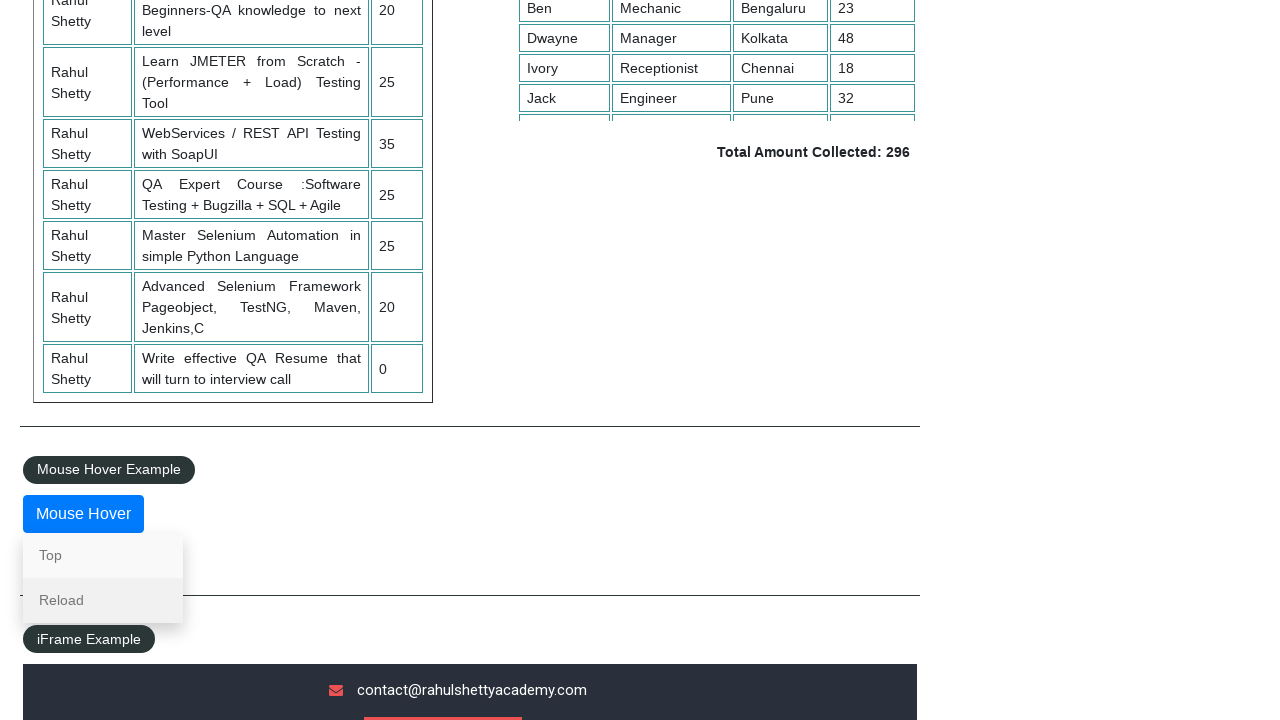

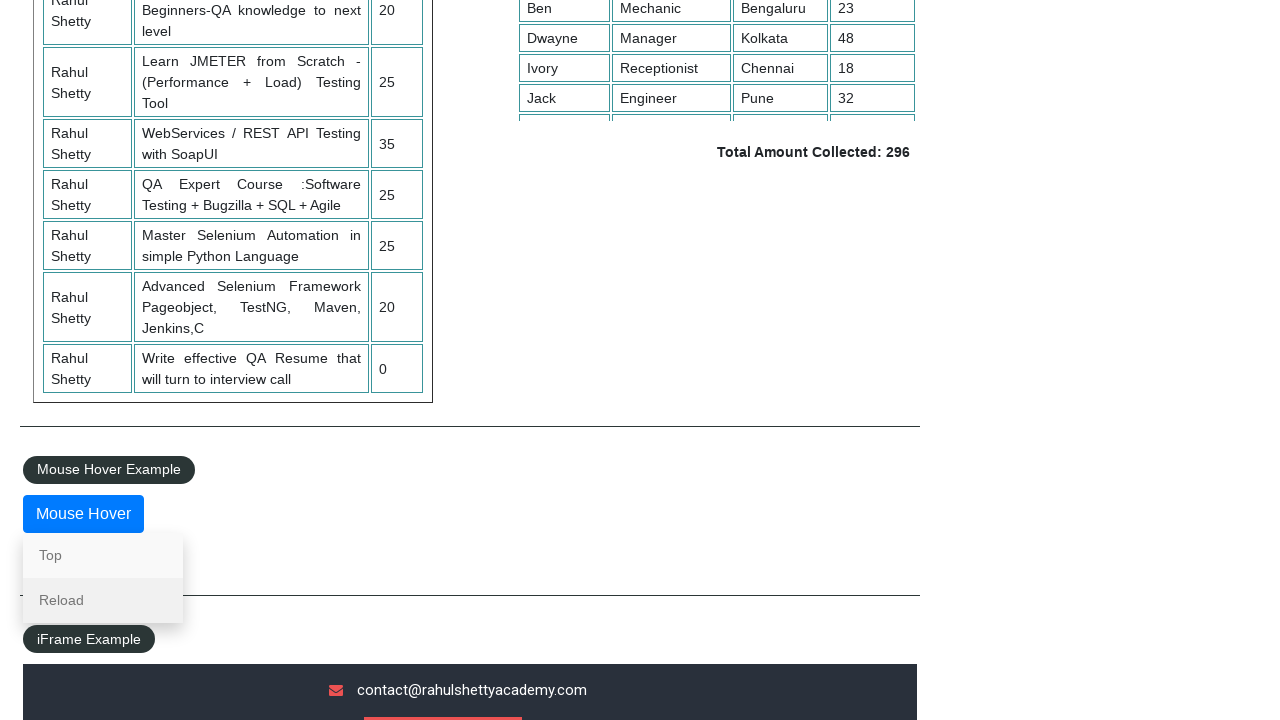